Navigates to the FURIA team page on Draft5, clicks on the first news article, and verifies that the article content is displayed

Starting URL: https://draft5.gg/equipe/330-FURIA

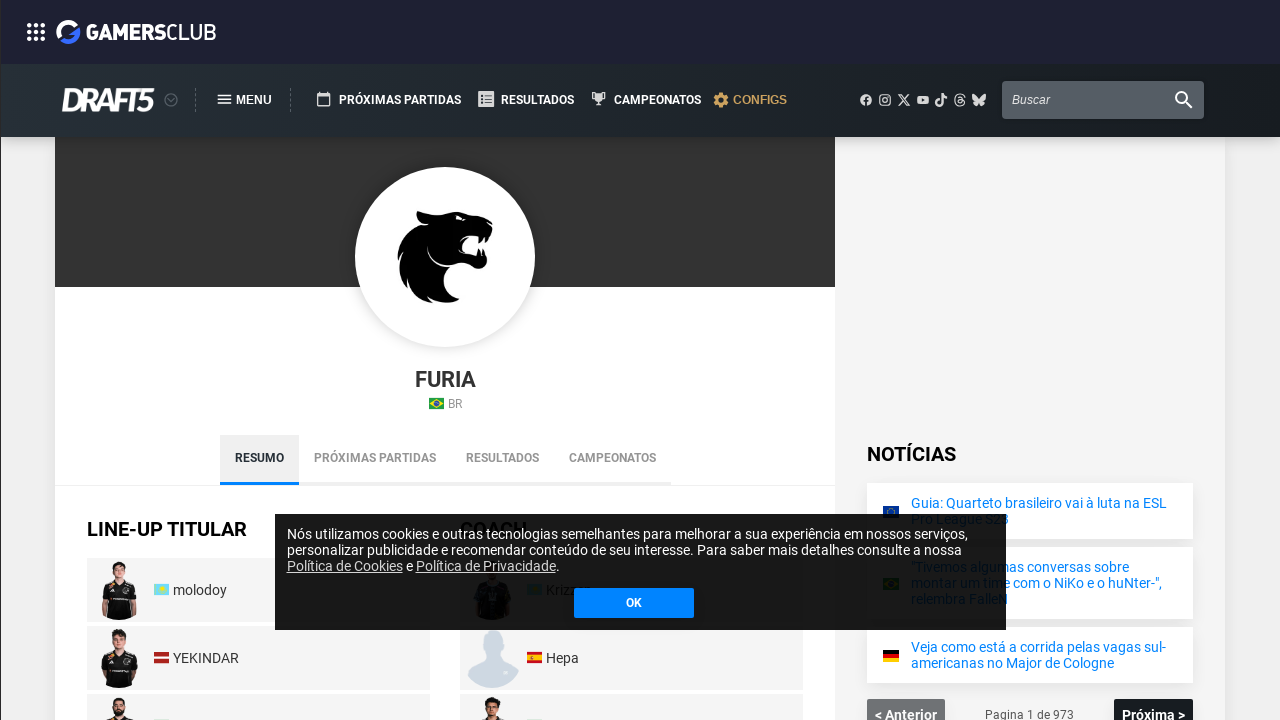

Waited for first news article to load on FURIA team page
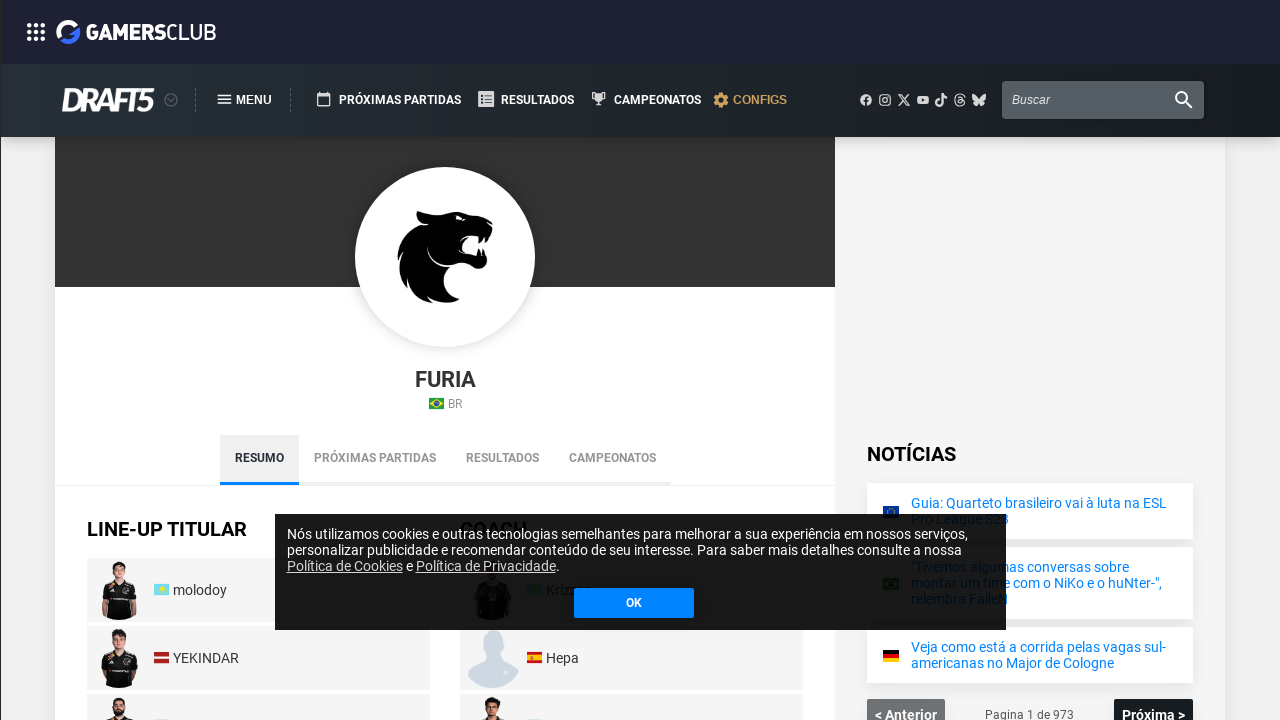

Clicked on the first news article at (1030, 583) on xpath=//*[@id="AppContainer"]/div/div/div/div[2]/div[3]/a
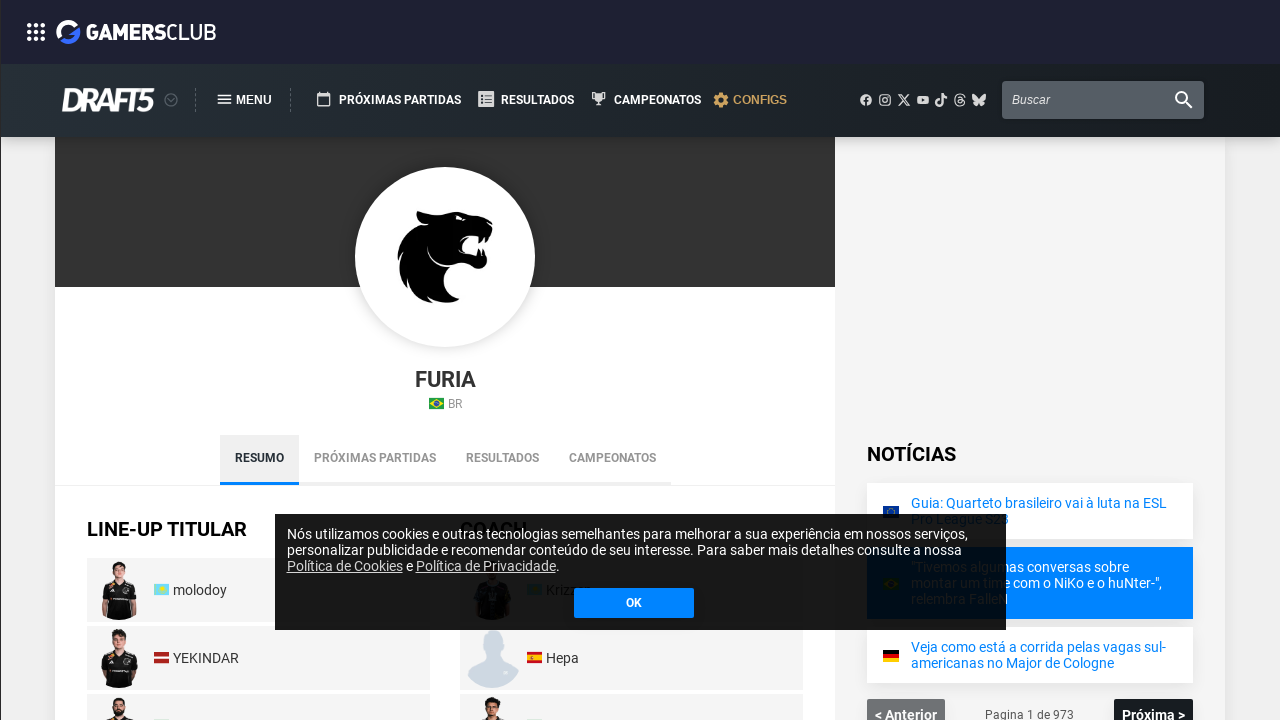

Article content loaded and headline is displayed
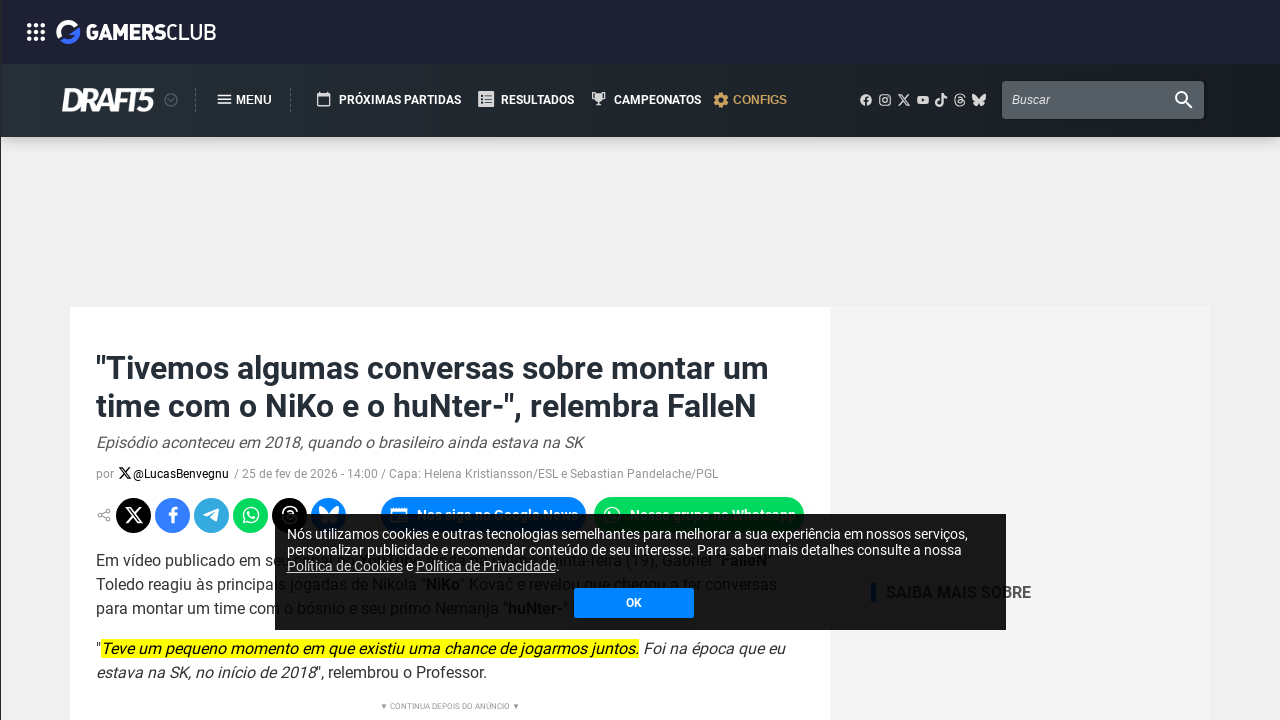

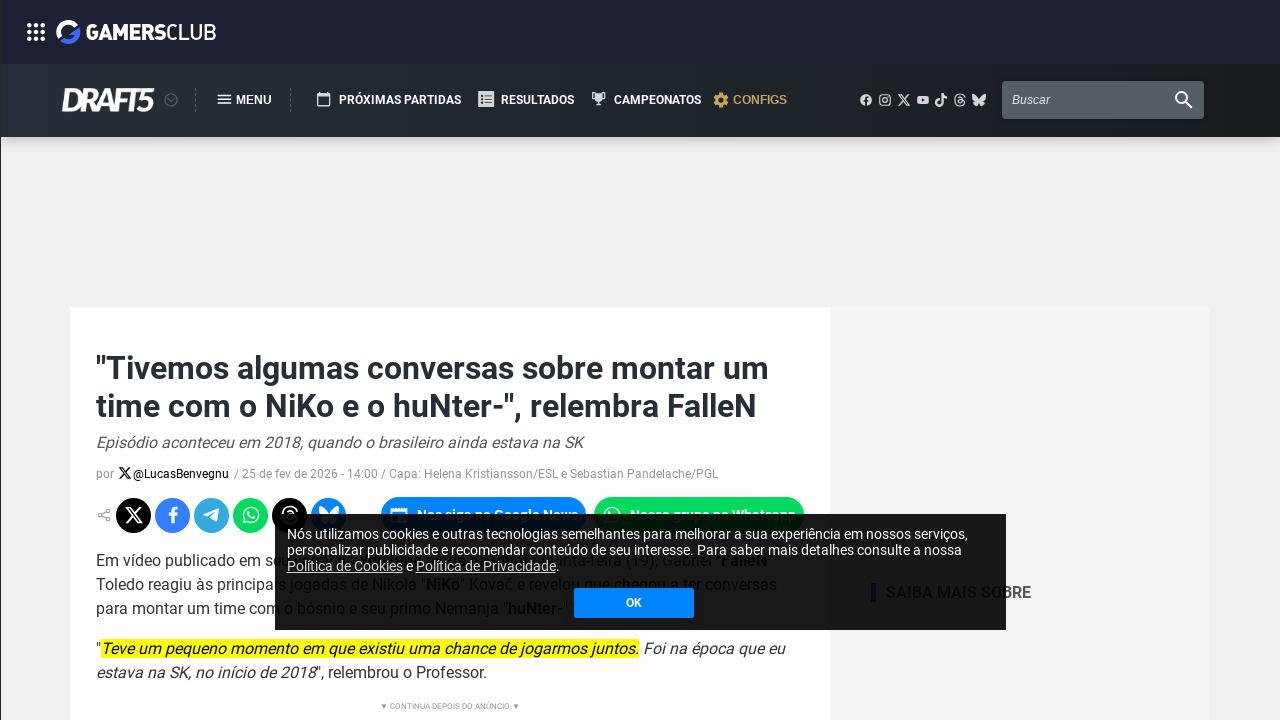